Tests keyboard key press functionality by sending the Space key to an input element and then sending the Left arrow key using the Action Builder, verifying that the page displays the correct key pressed.

Starting URL: http://the-internet.herokuapp.com/key_presses

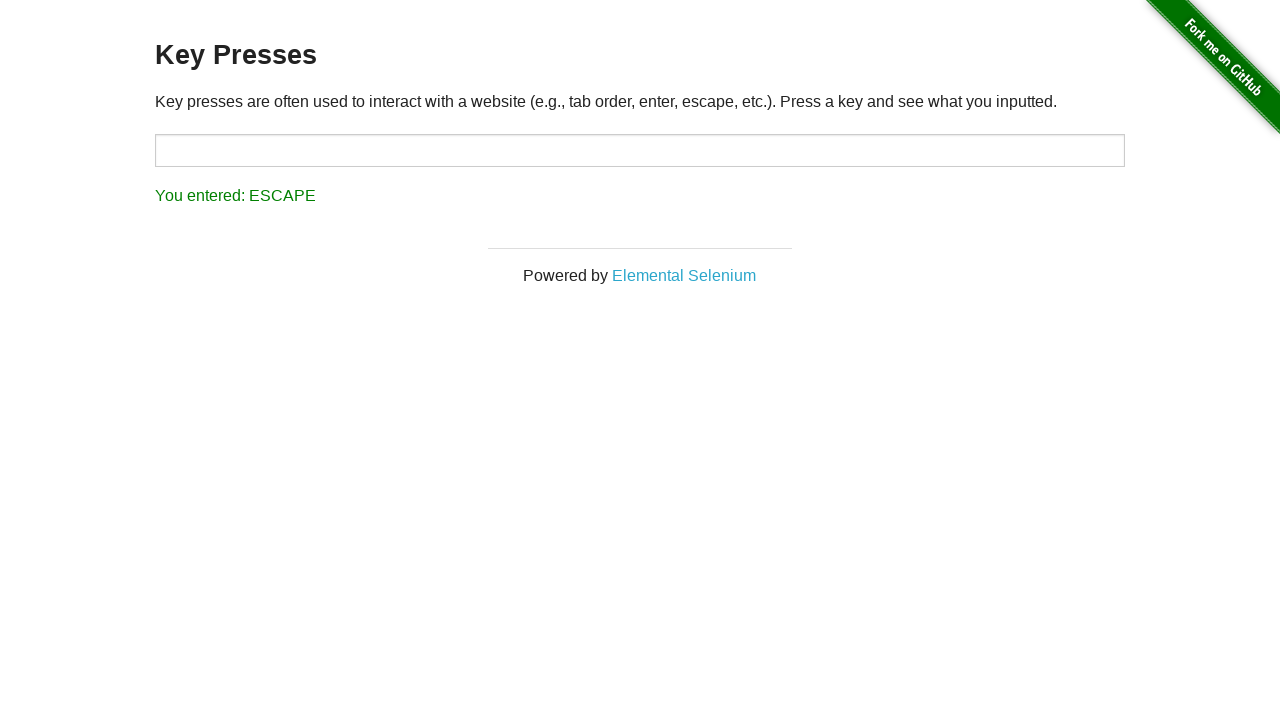

Navigated to Key Presses test page
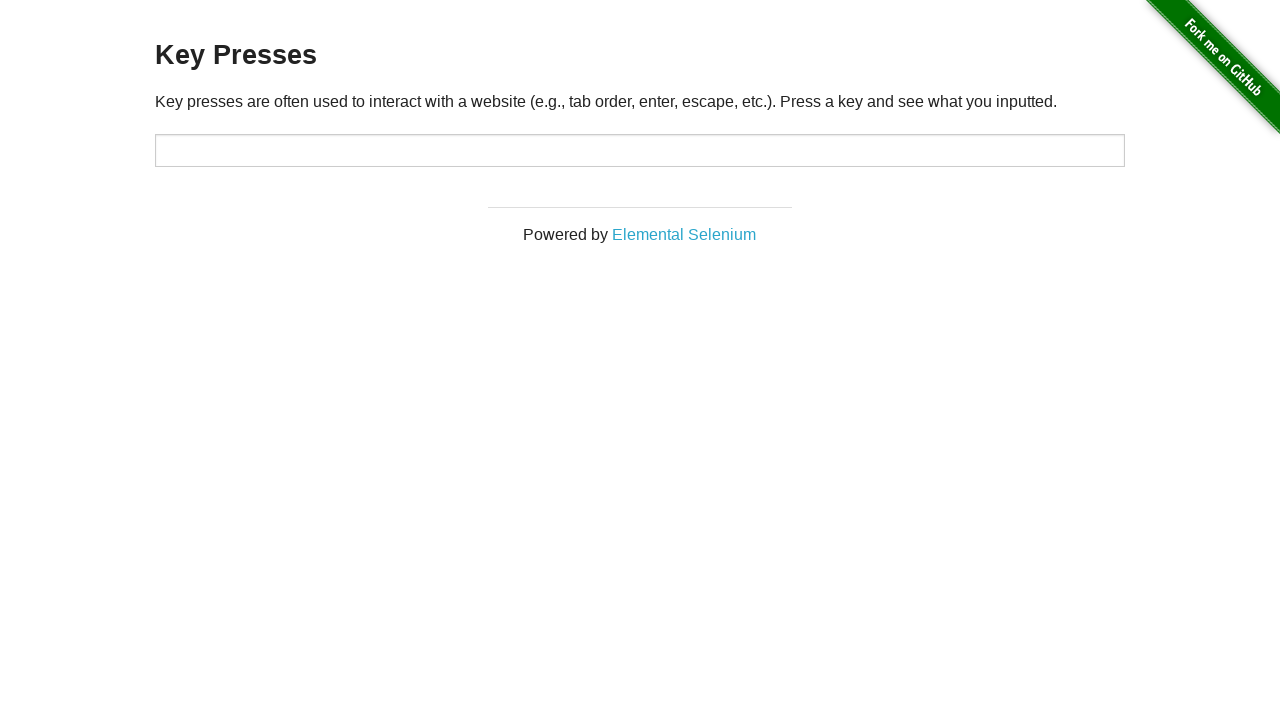

Pressed Space key on target input element on #target
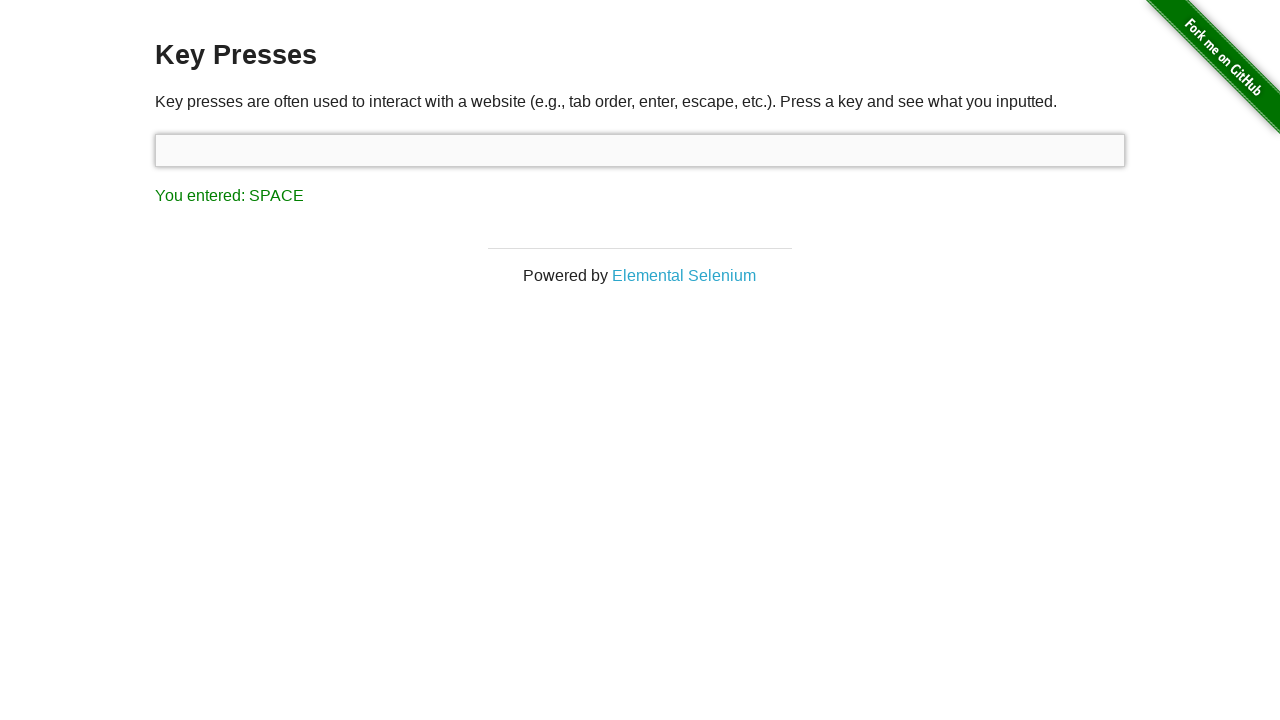

Result element loaded after Space key press
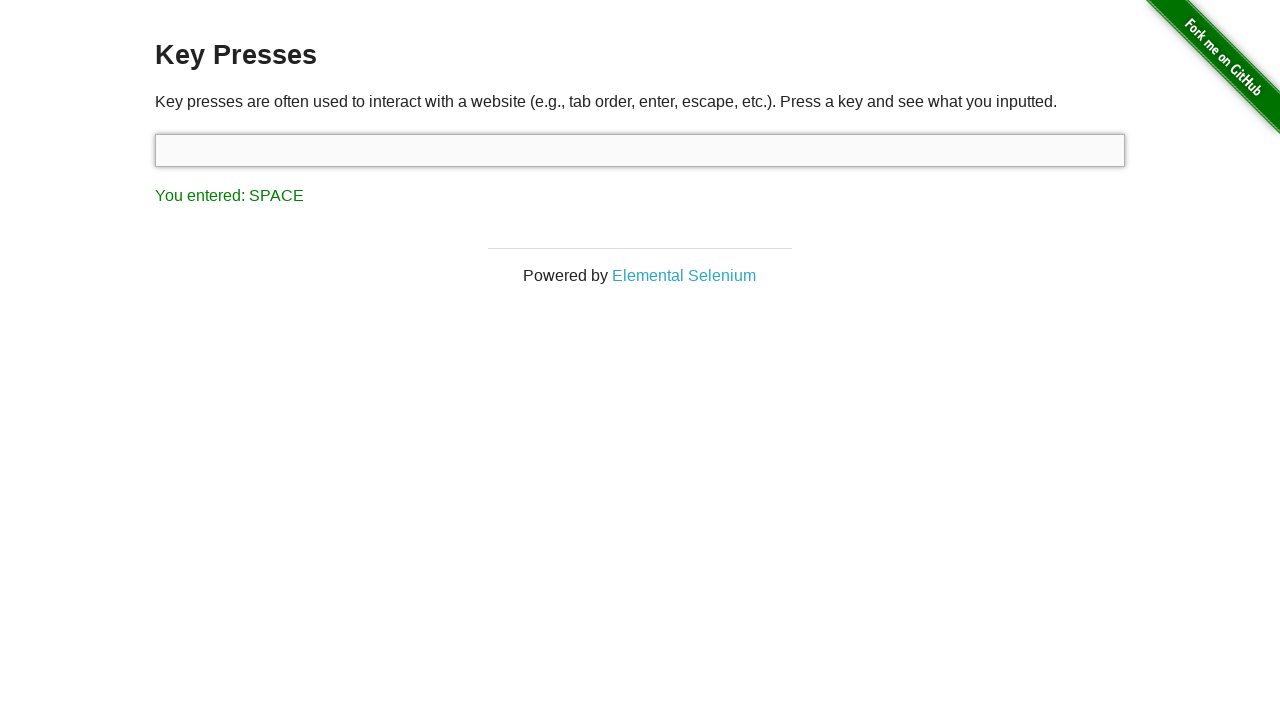

Verified that 'SPACE' key press was correctly displayed
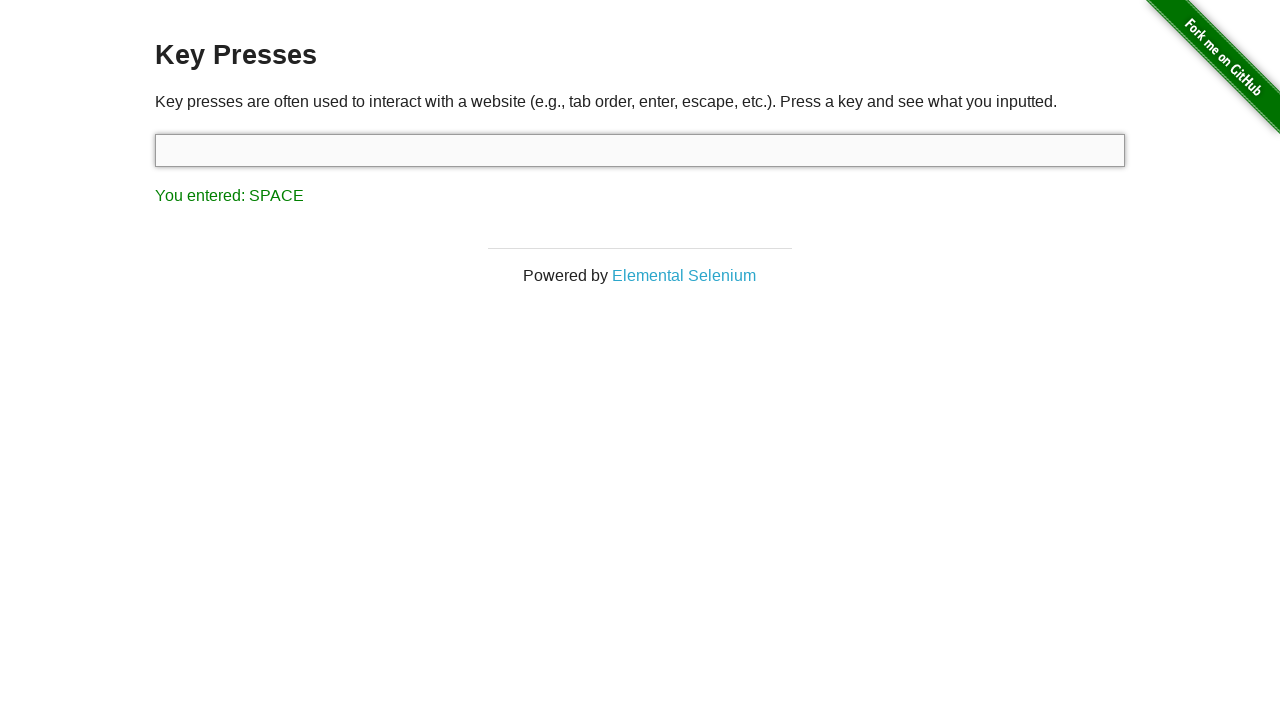

Pressed Left arrow key using keyboard
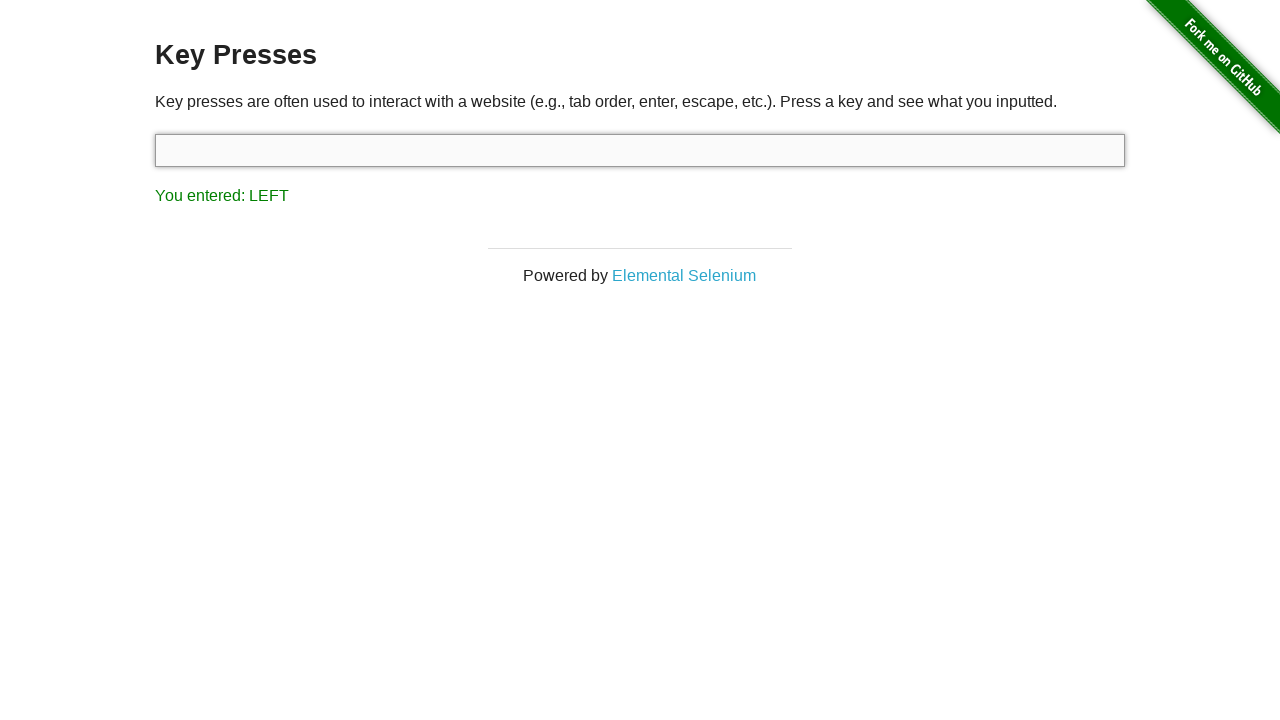

Verified that 'LEFT' arrow key press was correctly displayed
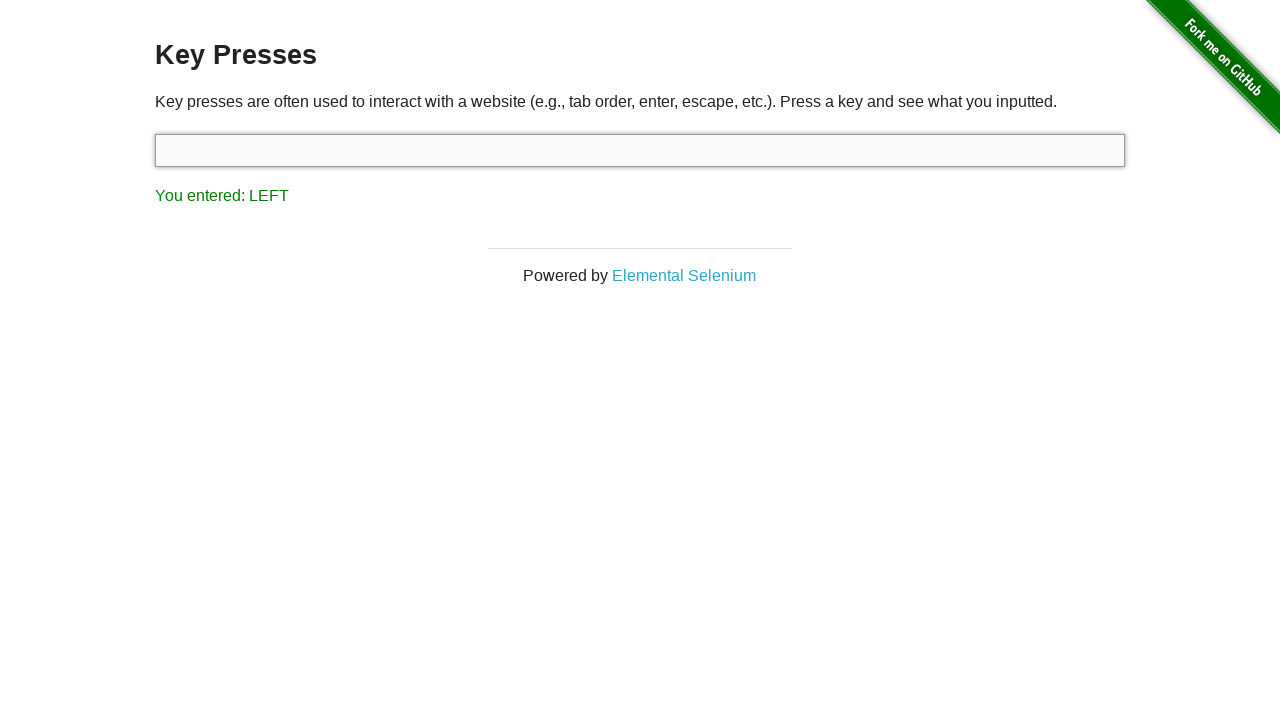

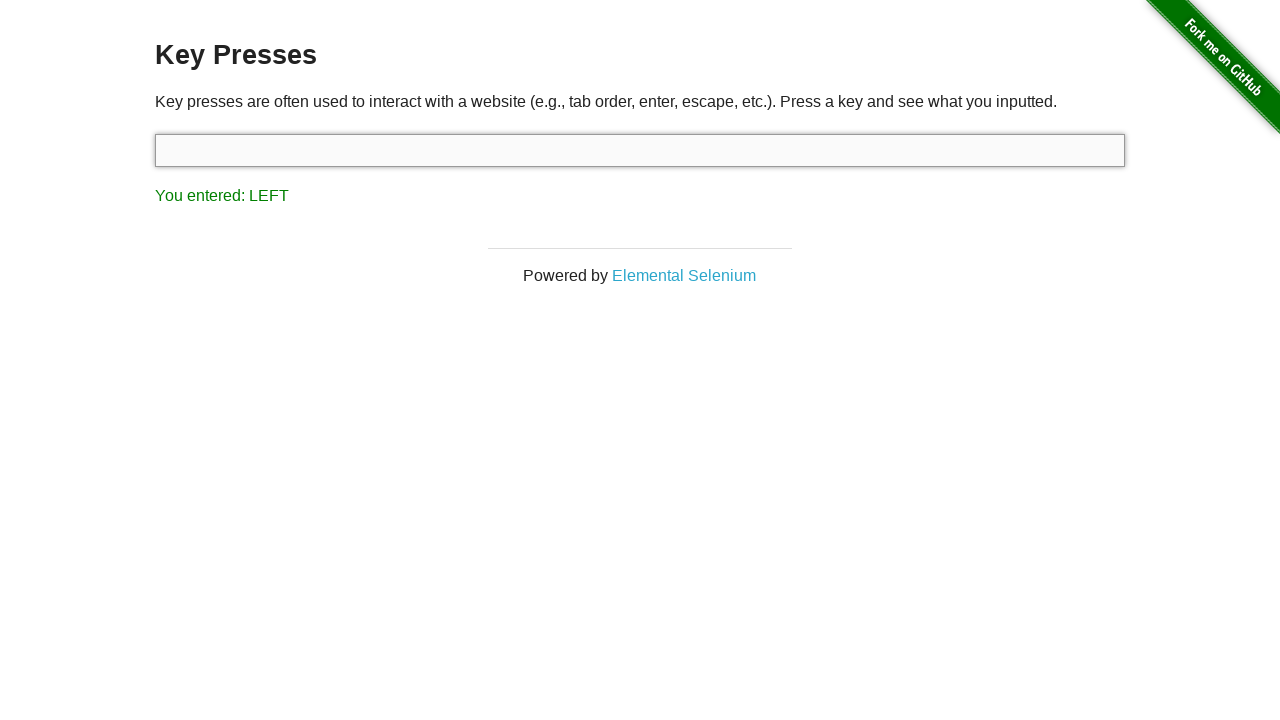